Waits for price to reach $100, books, solves math problem and submits

Starting URL: http://suninjuly.github.io/explicit_wait2.html

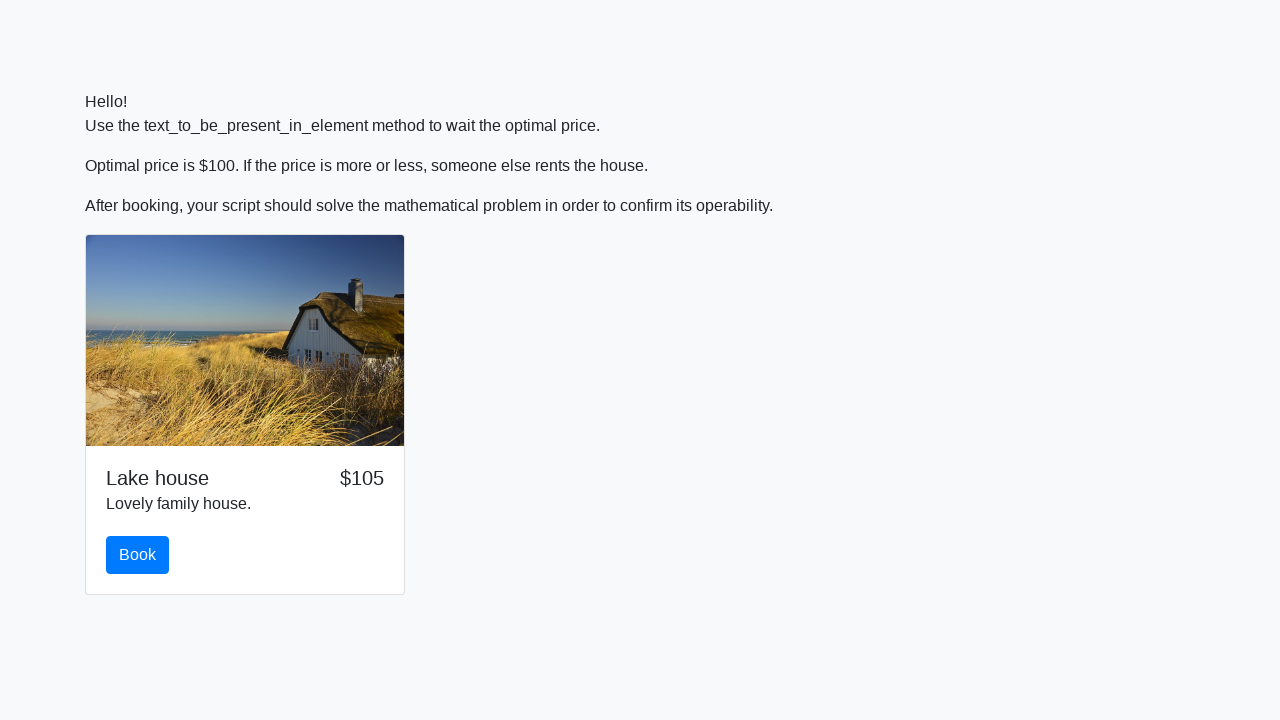

Waited for price to reach $100
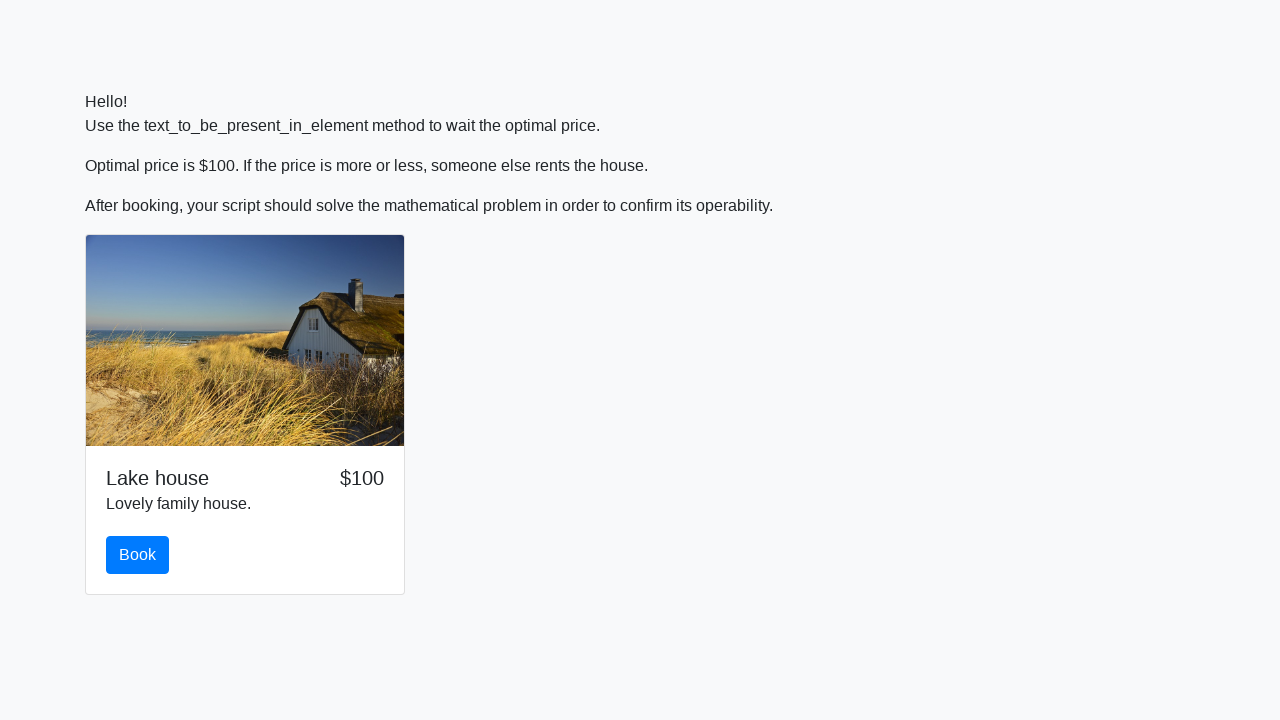

Clicked book button at (138, 555) on #book
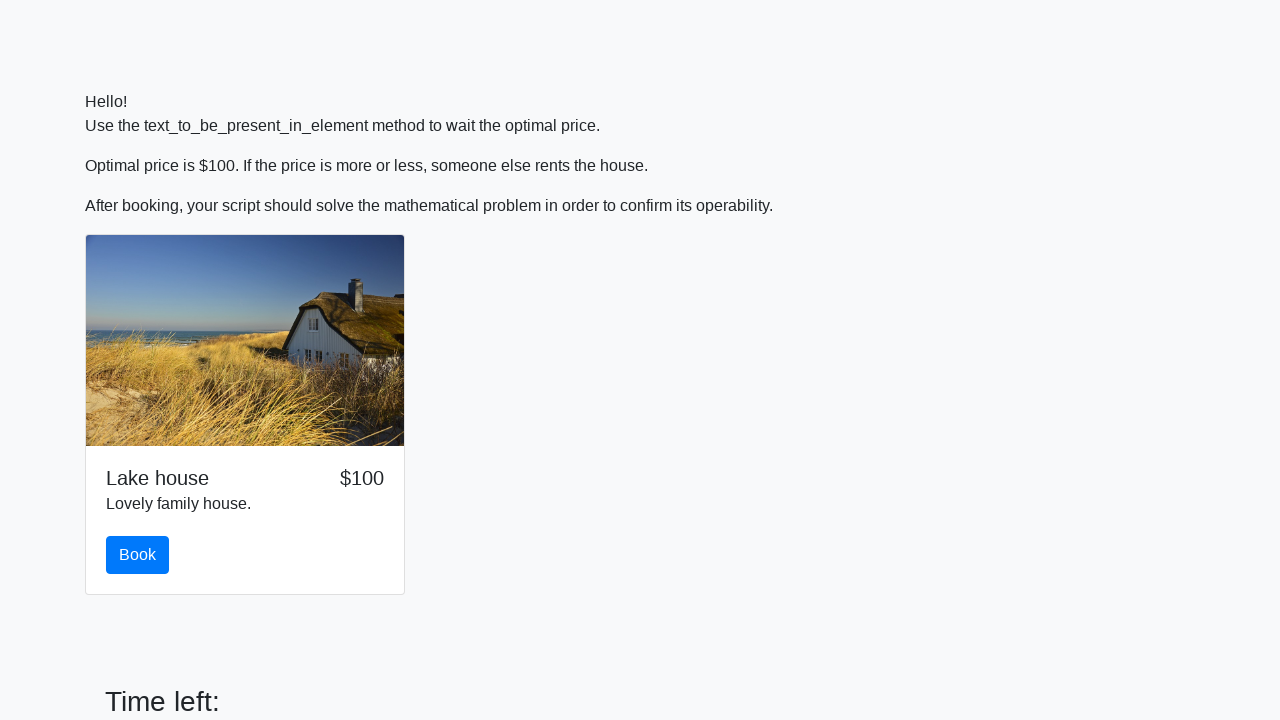

Retrieved input value for math problem
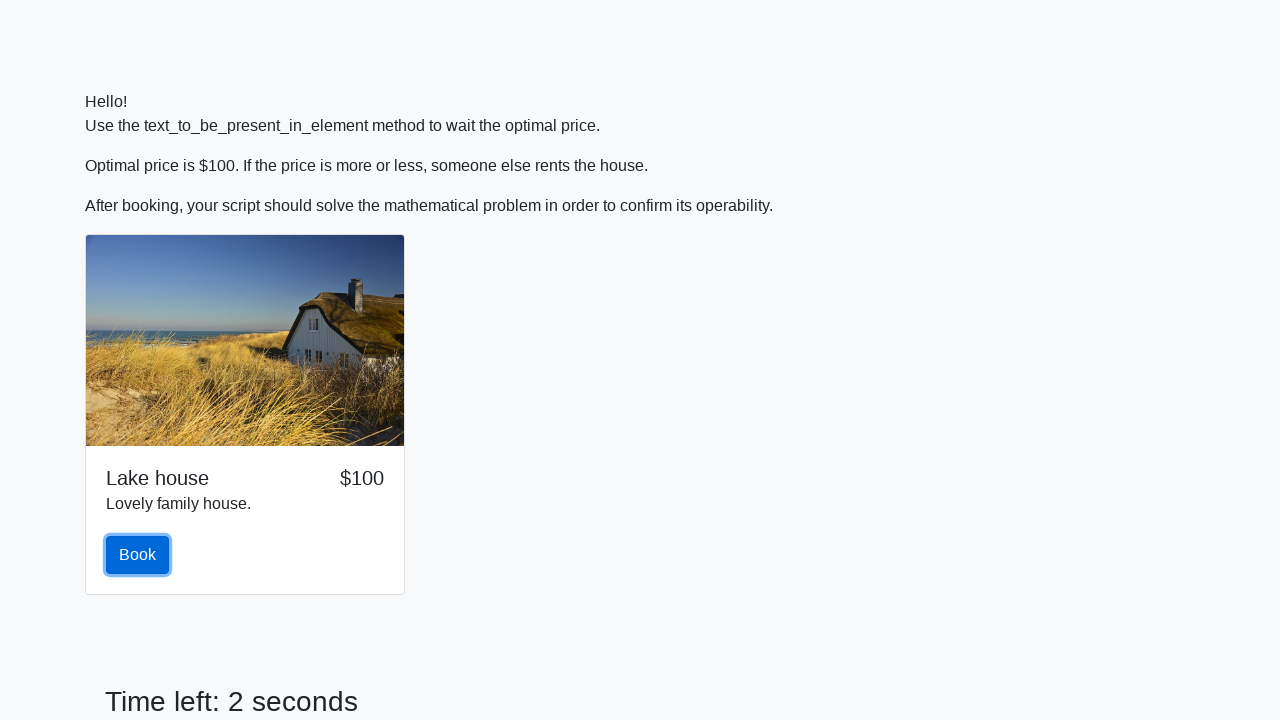

Filled answer field with calculated result on #answer
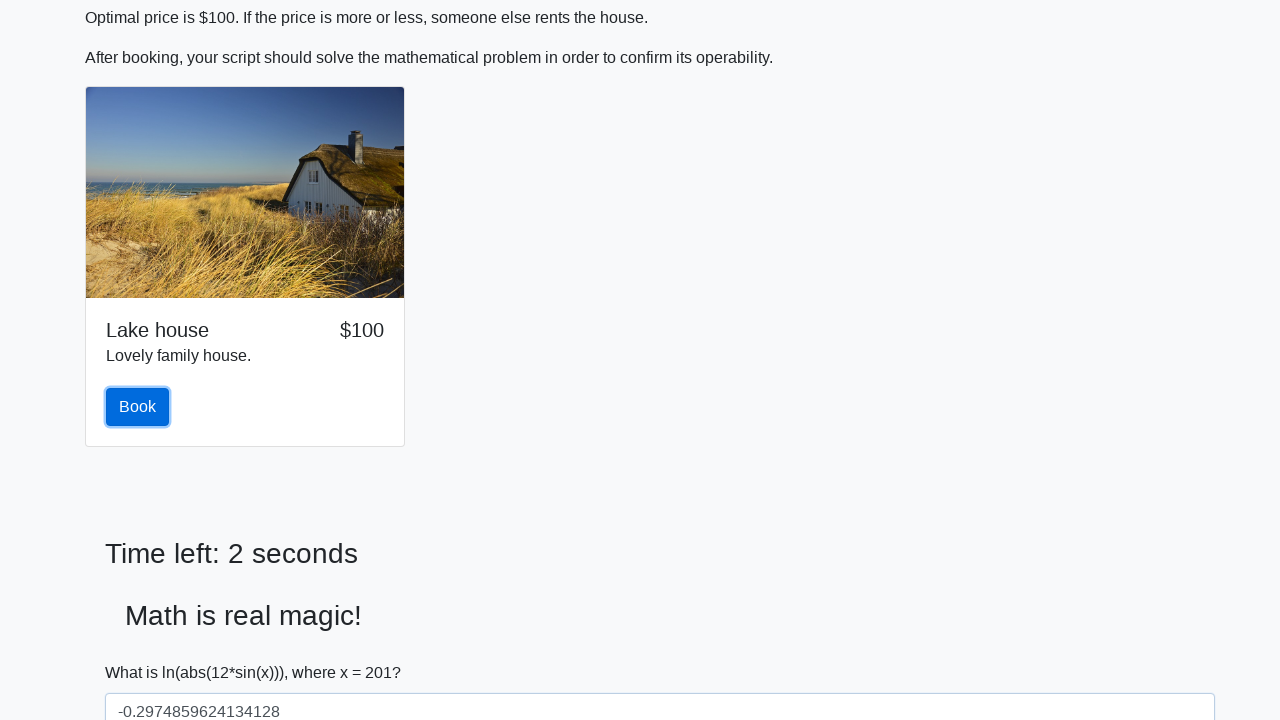

Clicked solve button to submit answer at (143, 651) on #solve
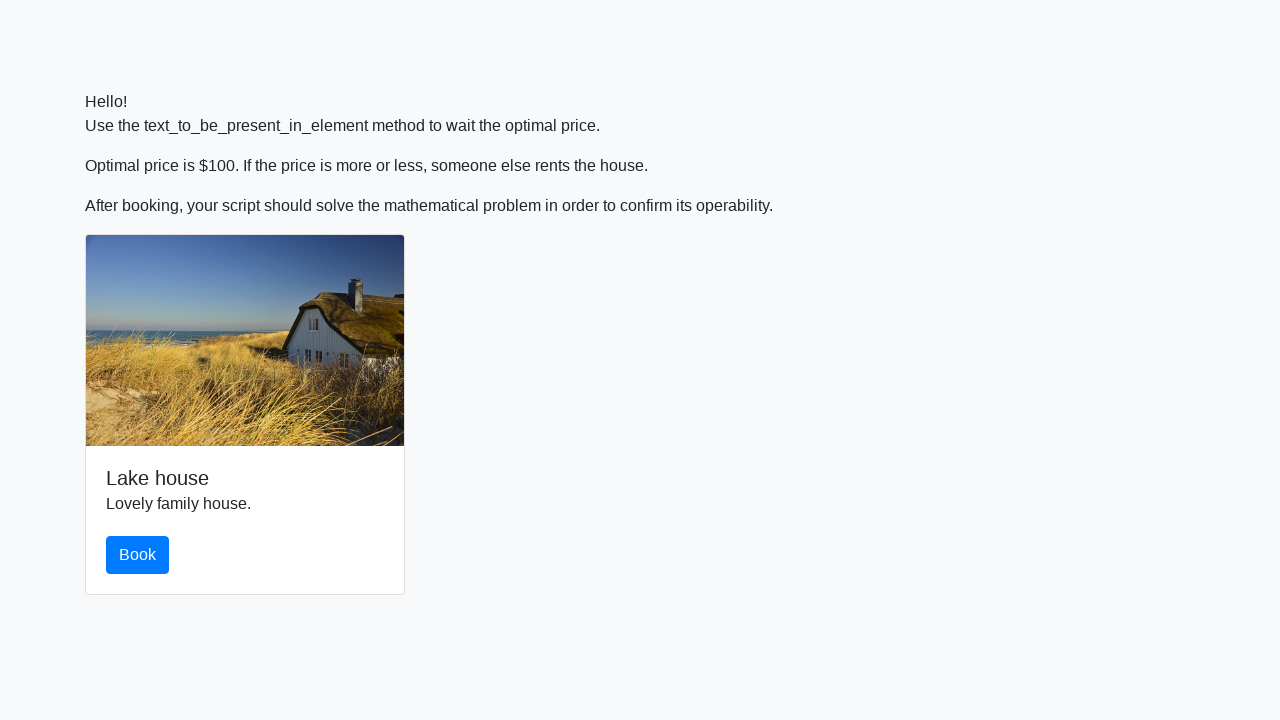

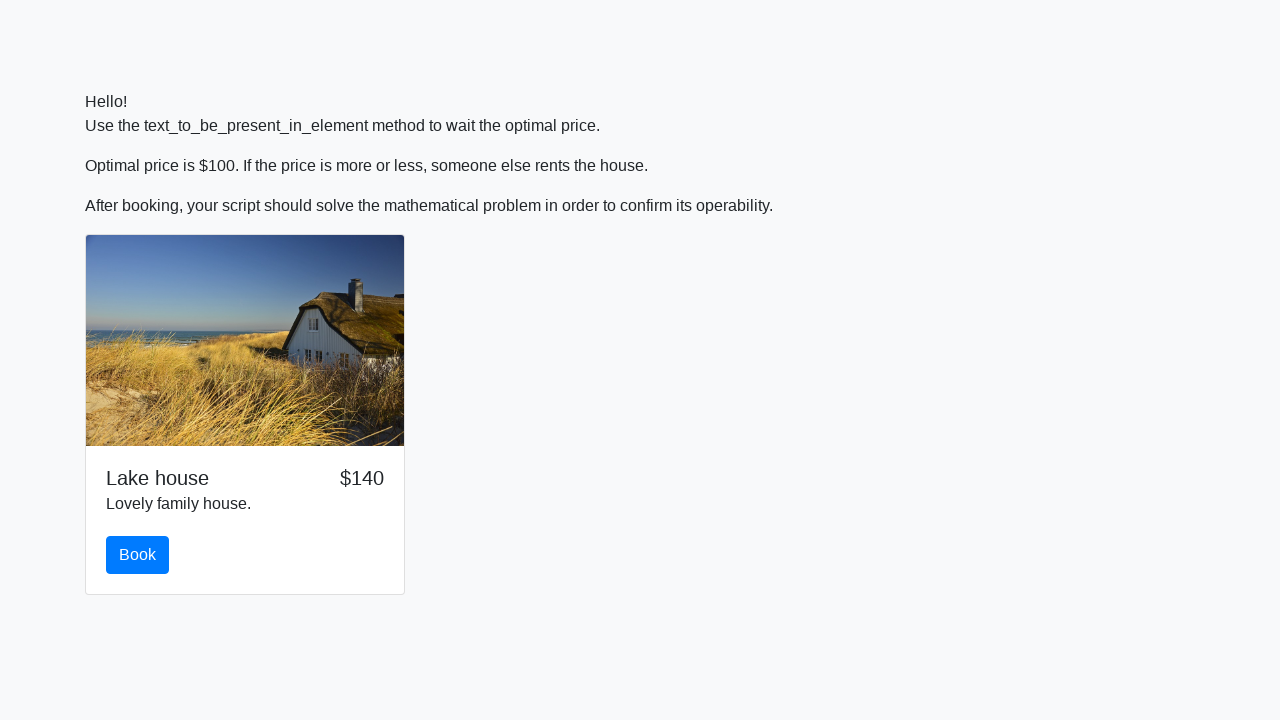